Tests entering text and then clearing the text input field

Starting URL: https://bonigarcia.dev/selenium-webdriver-java/web-form.html

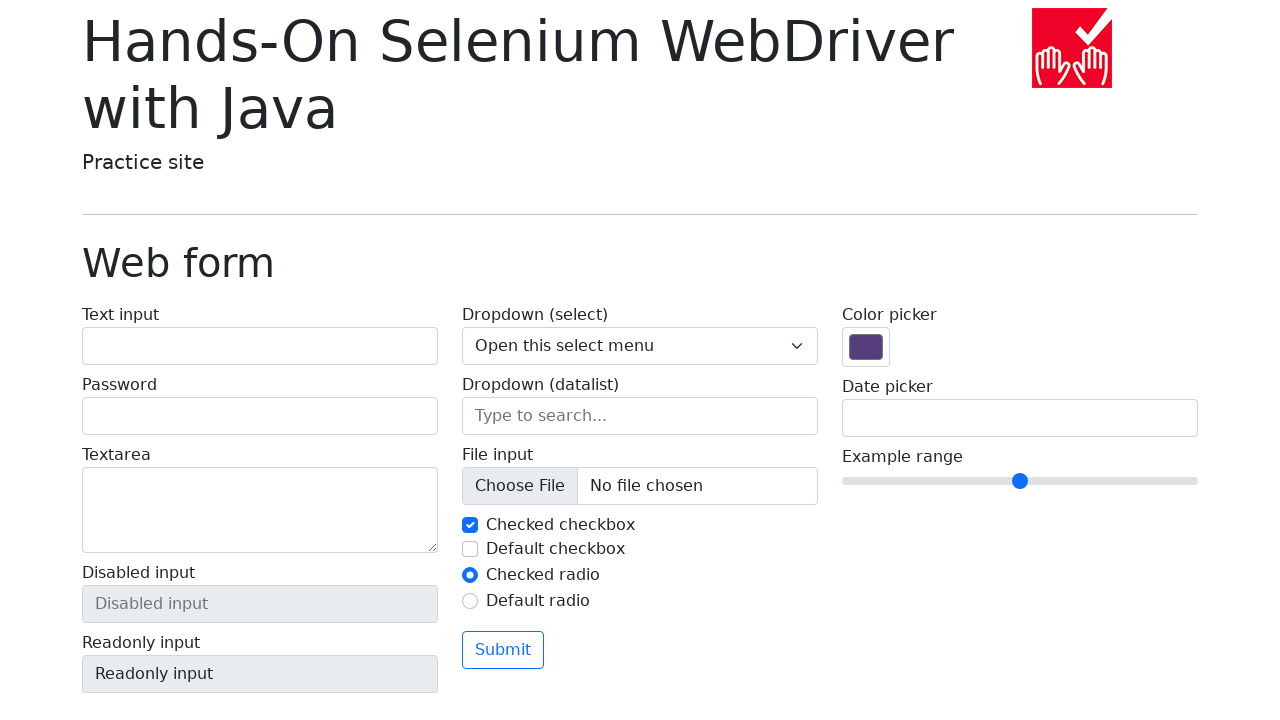

Navigated to web form page
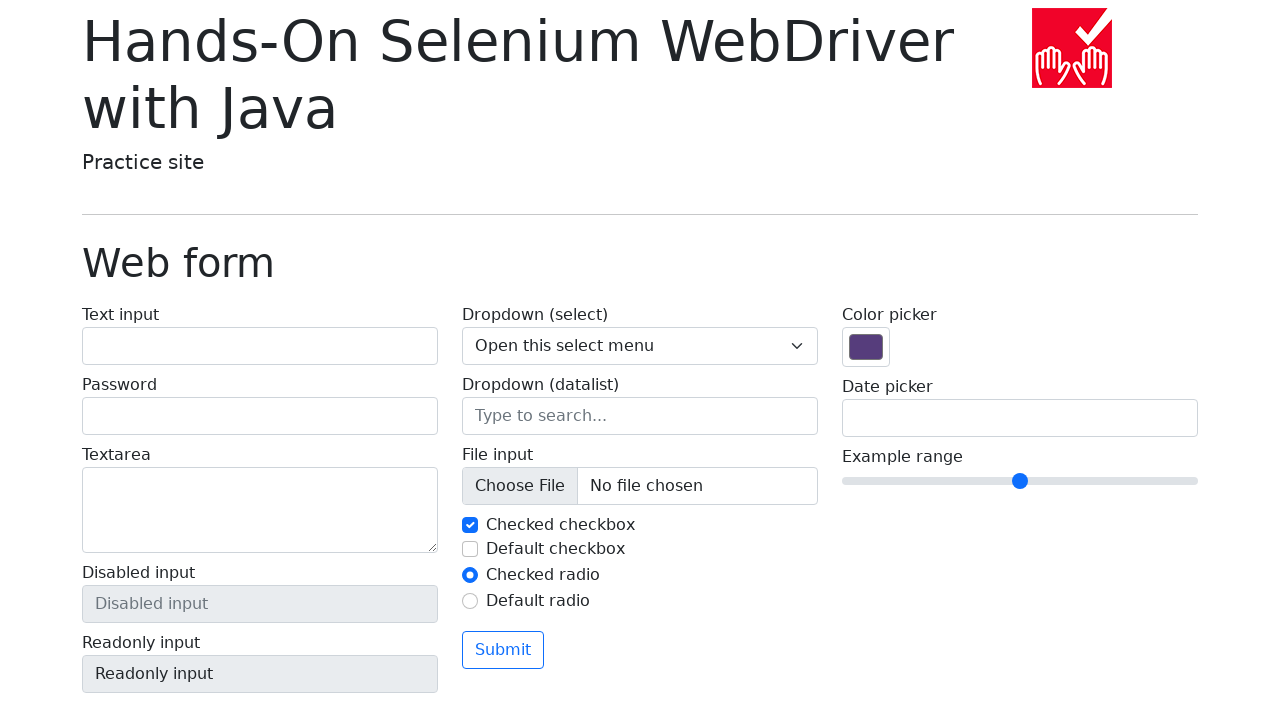

Filled text input field with 'test string' on #my-text-id
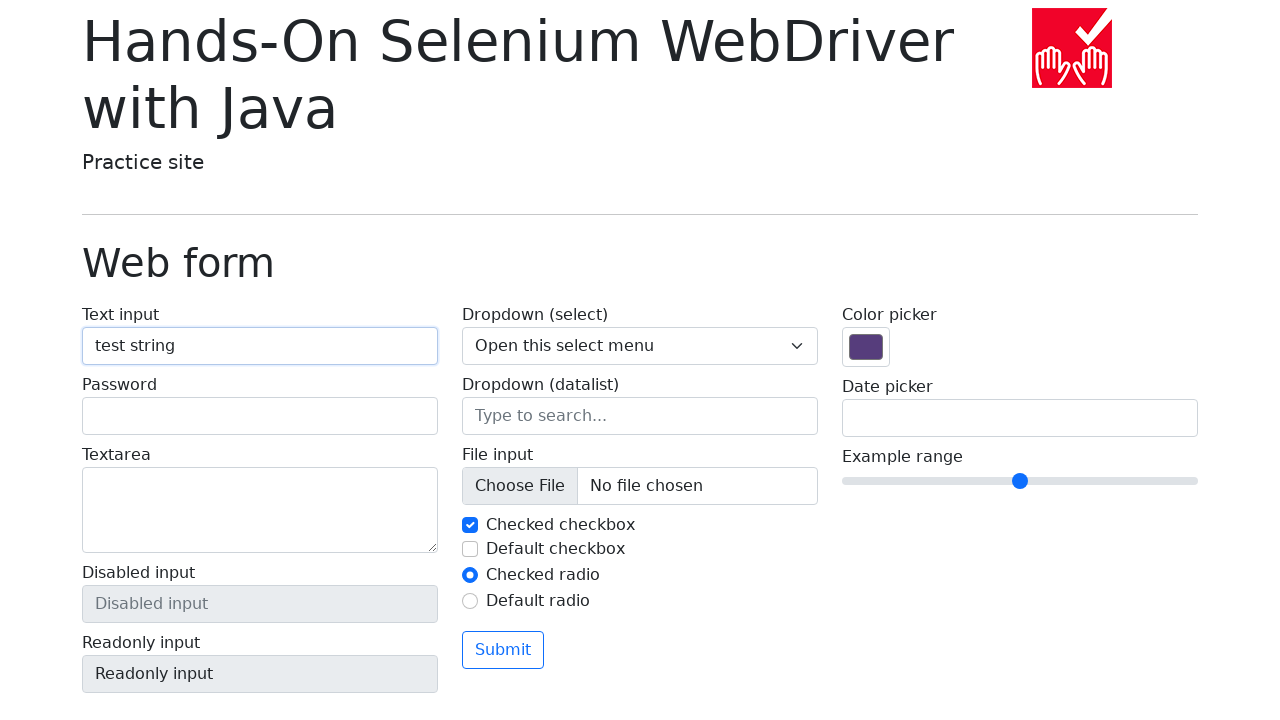

Cleared text input field on #my-text-id
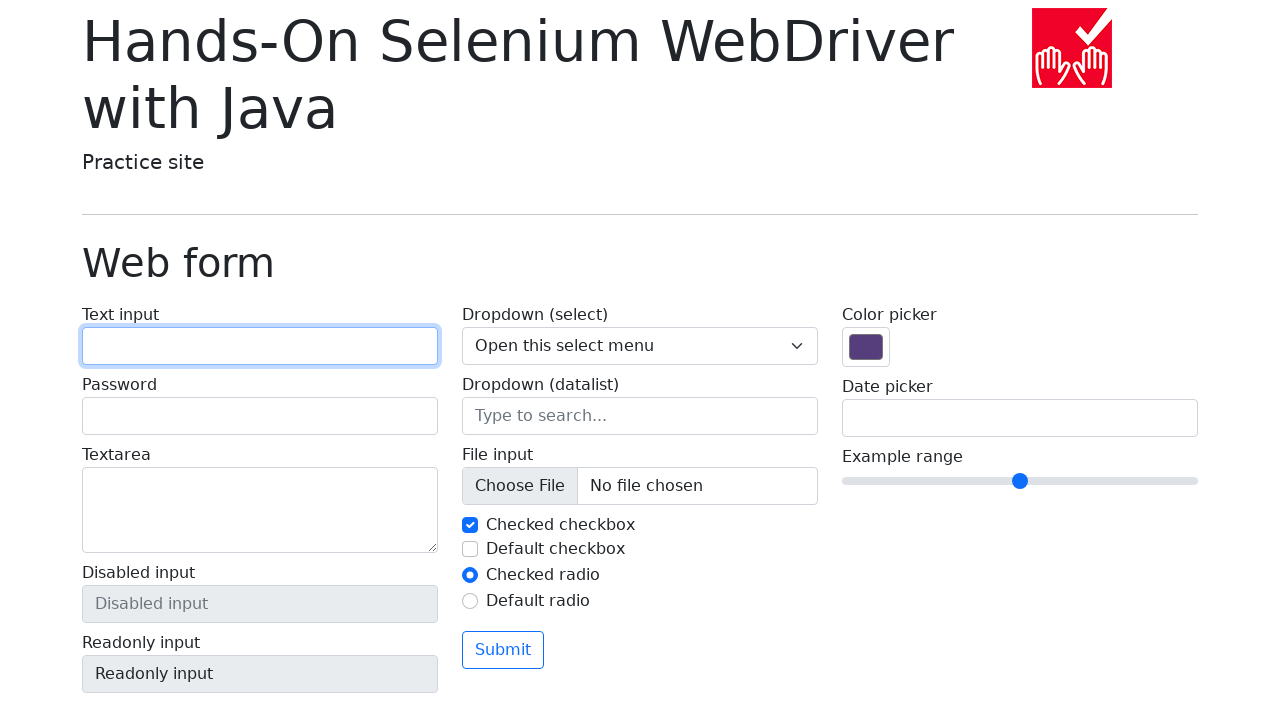

Verified text input field is empty
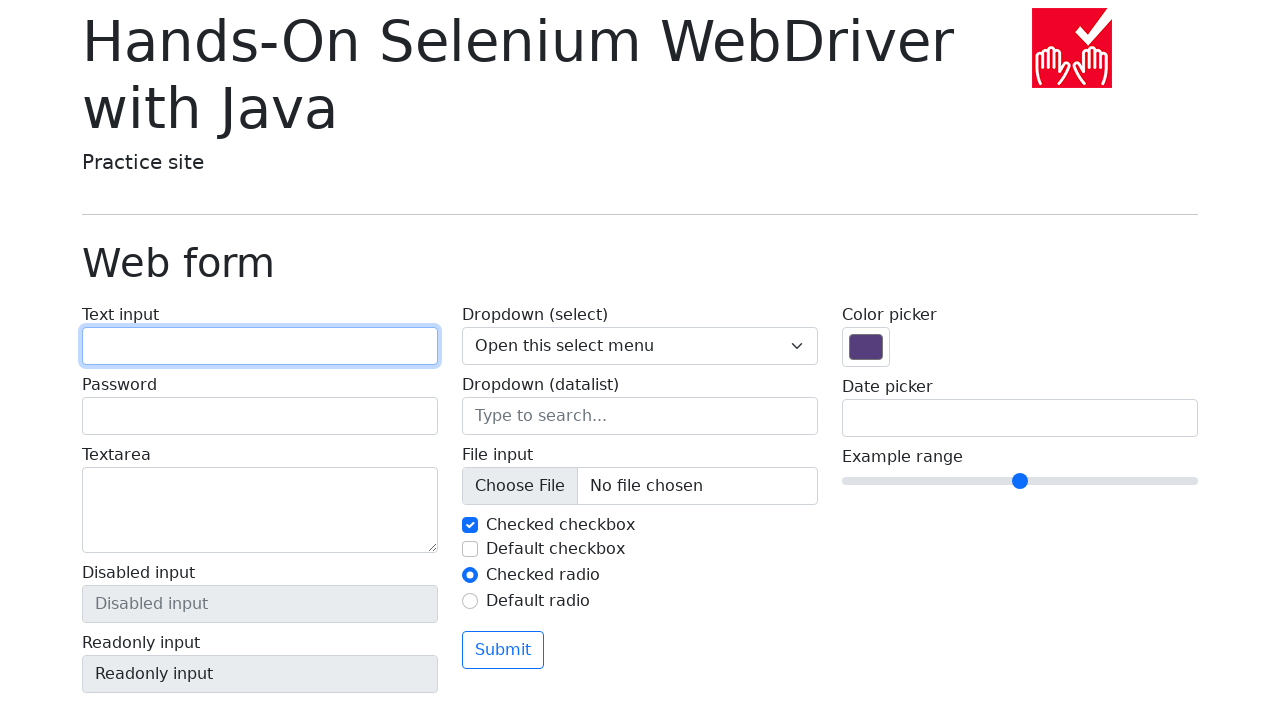

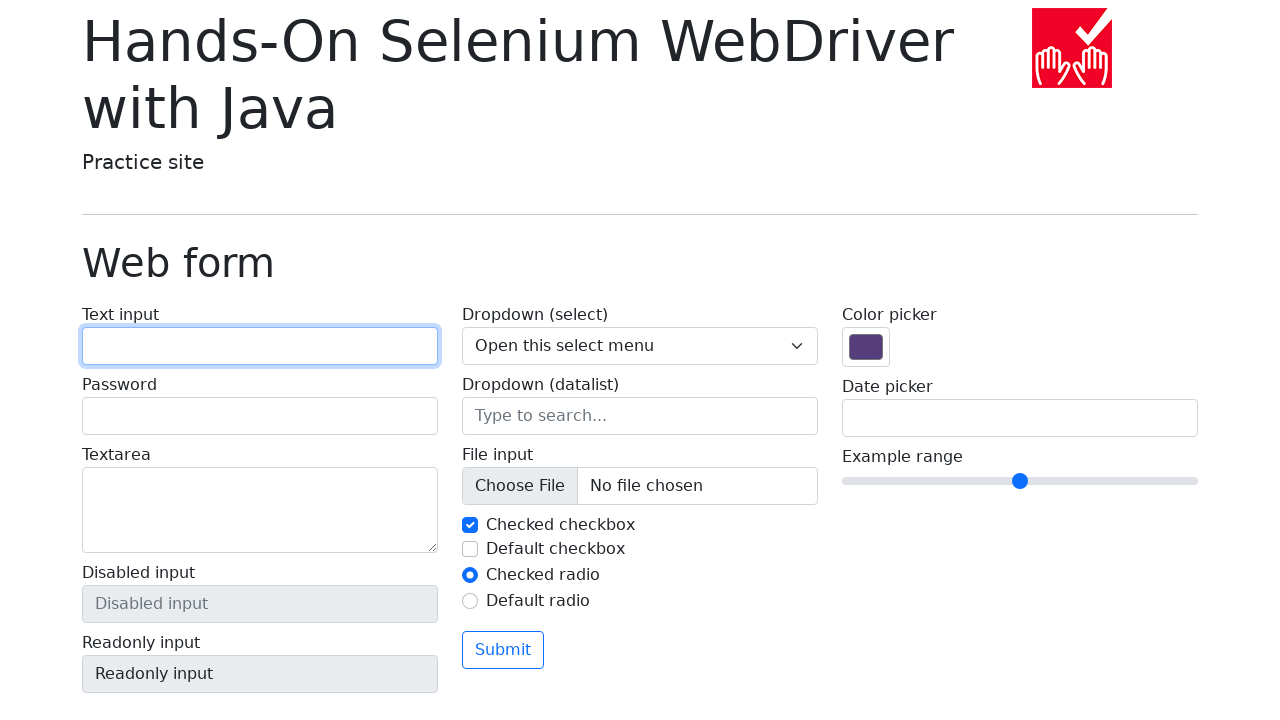